Navigates to the Selenium HQ website and waits for the page to load completely

Starting URL: http://www.seleniumhq.org/

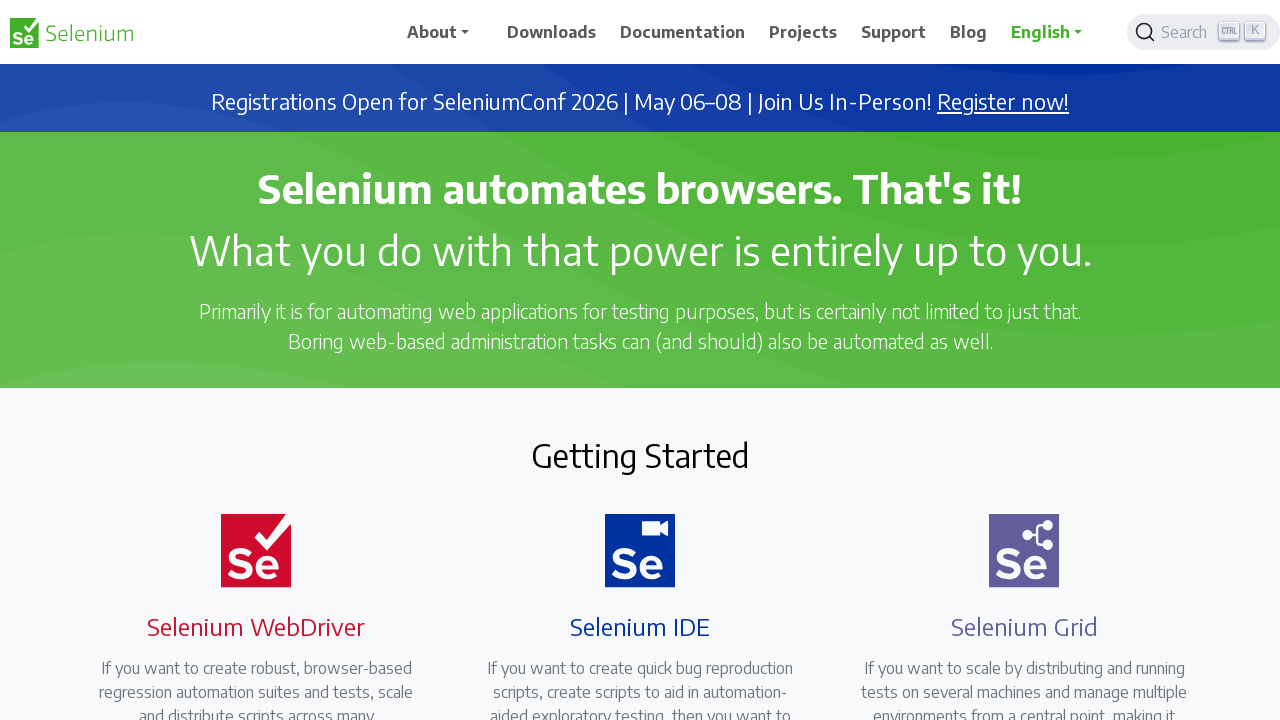

Navigated to Selenium HQ website
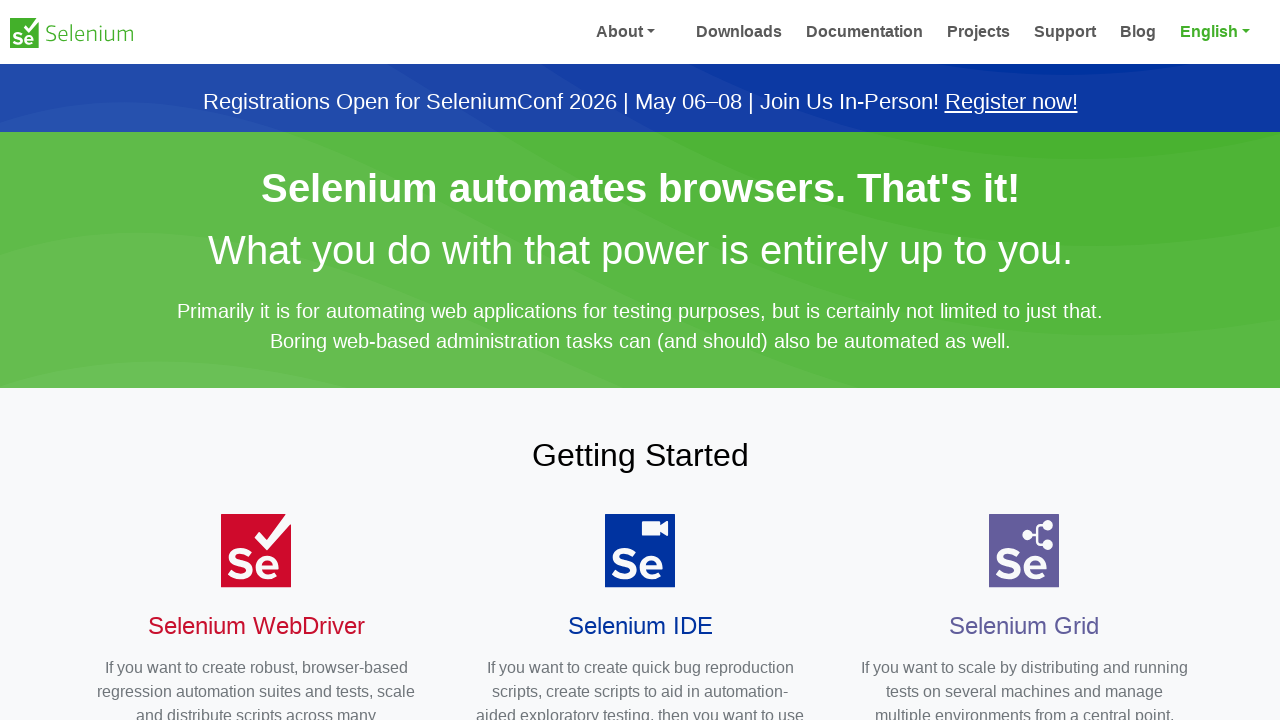

Page loaded completely with networkidle state
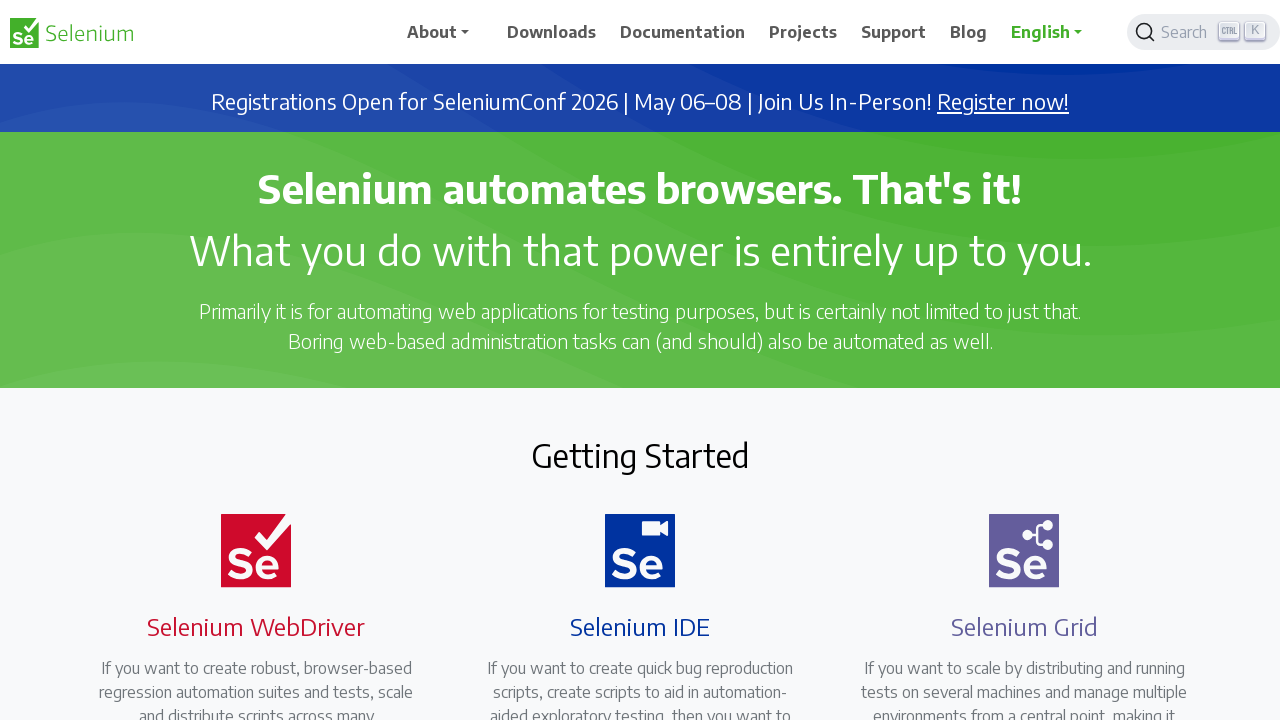

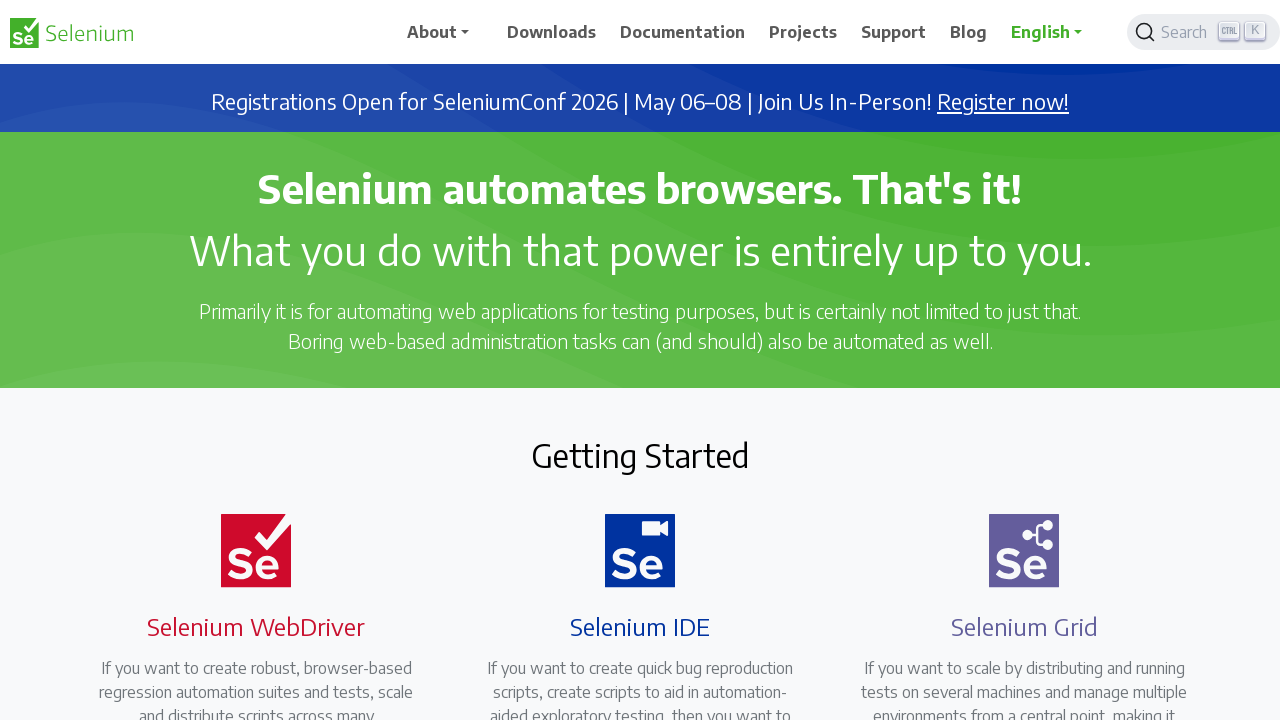